Navigates to an automation practice page and scrolls to the bottom of the page

Starting URL: https://rahulshettyacademy.com/AutomationPractice/

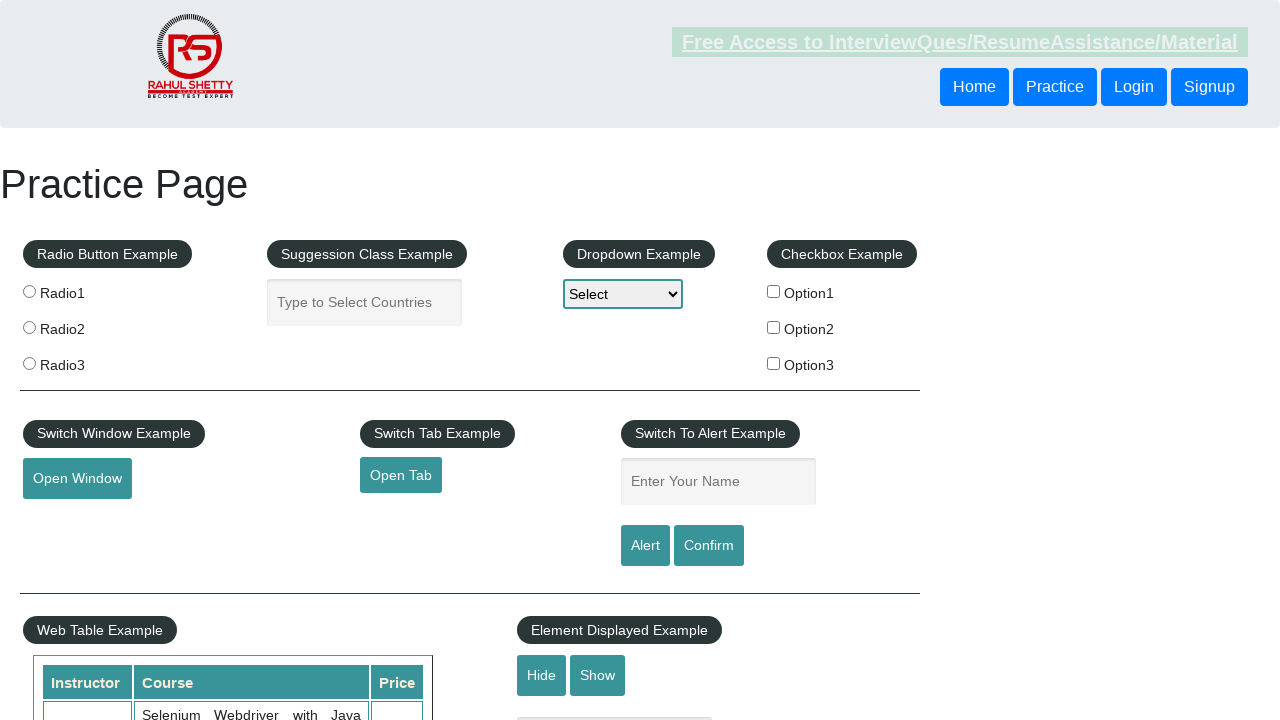

Navigated to automation practice page
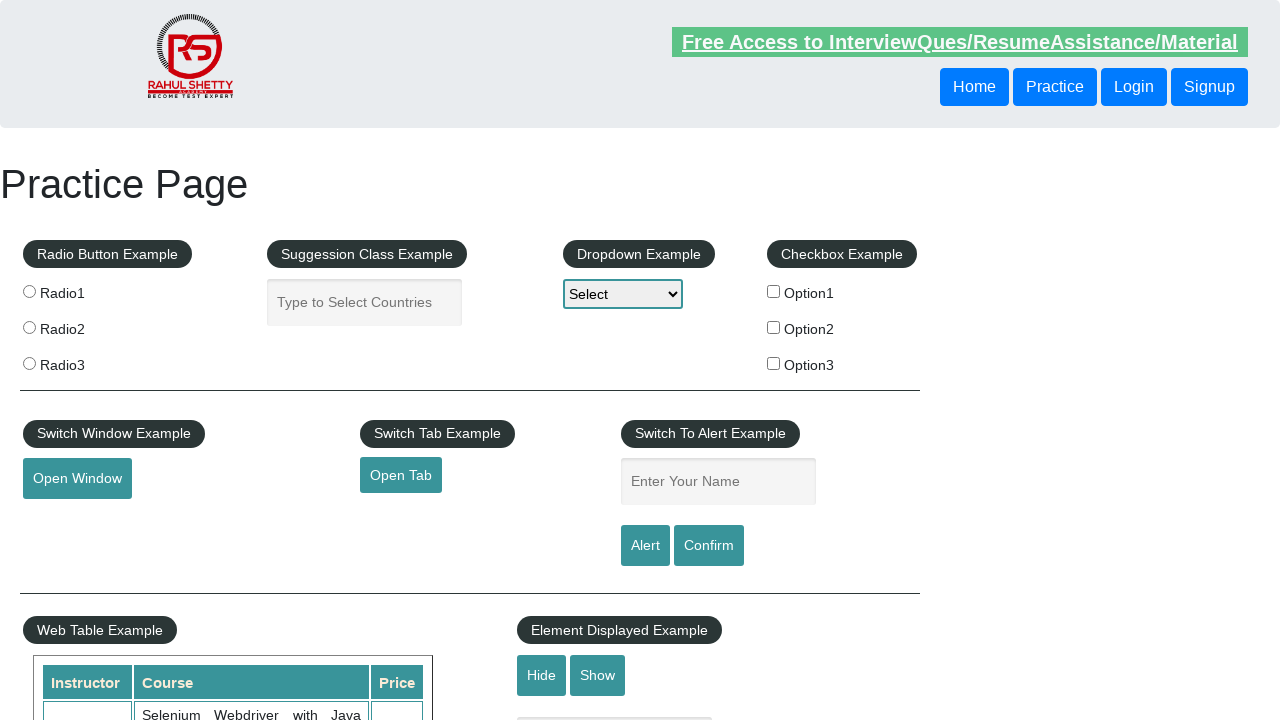

Scrolled to bottom of page
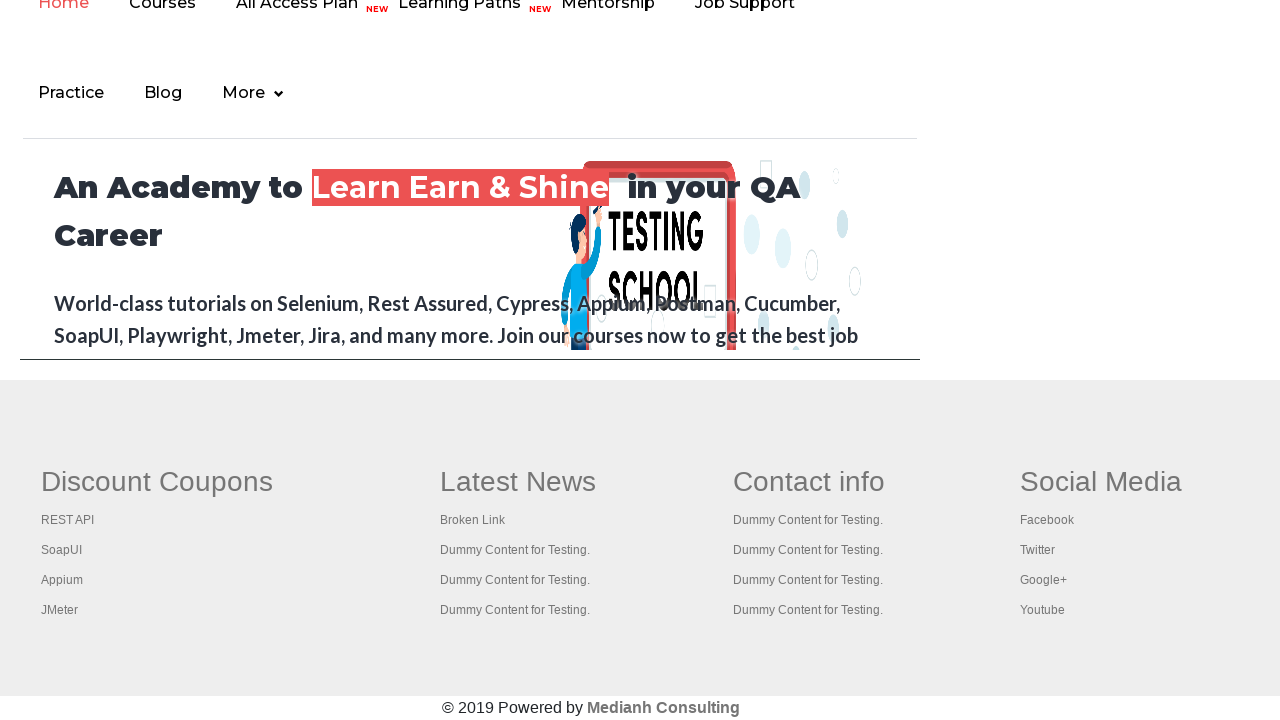

Waited for animations to complete
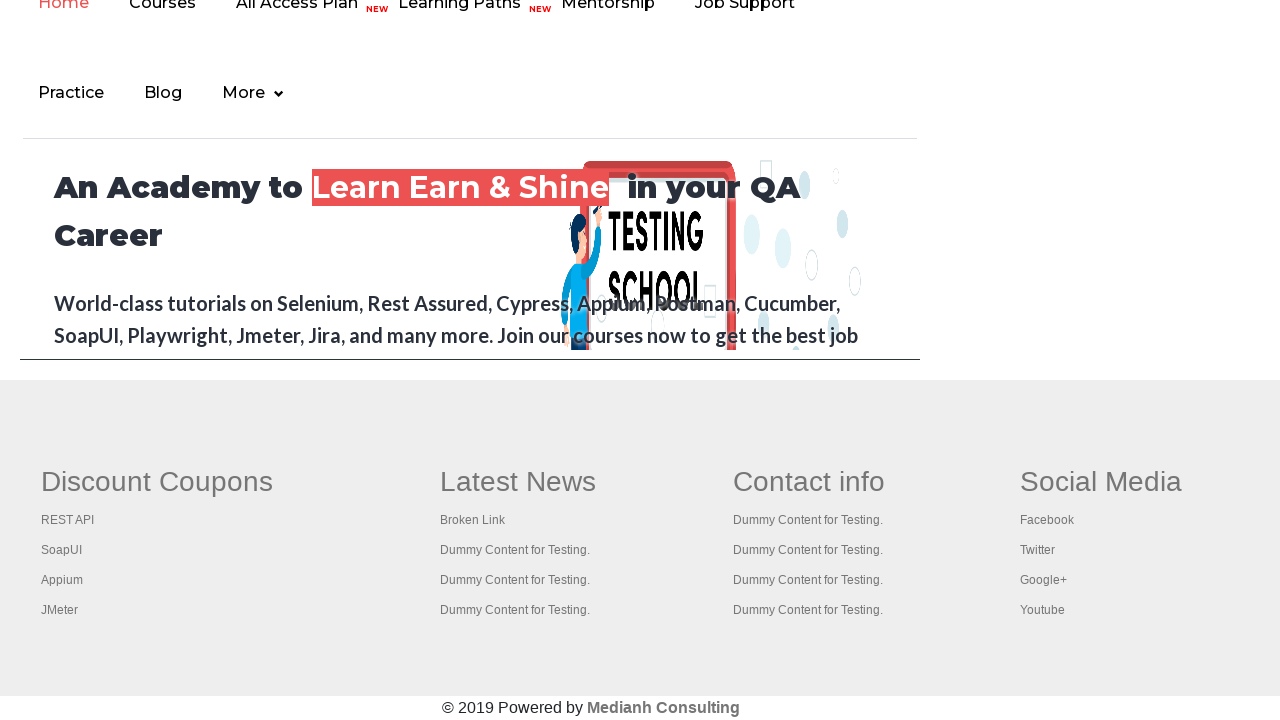

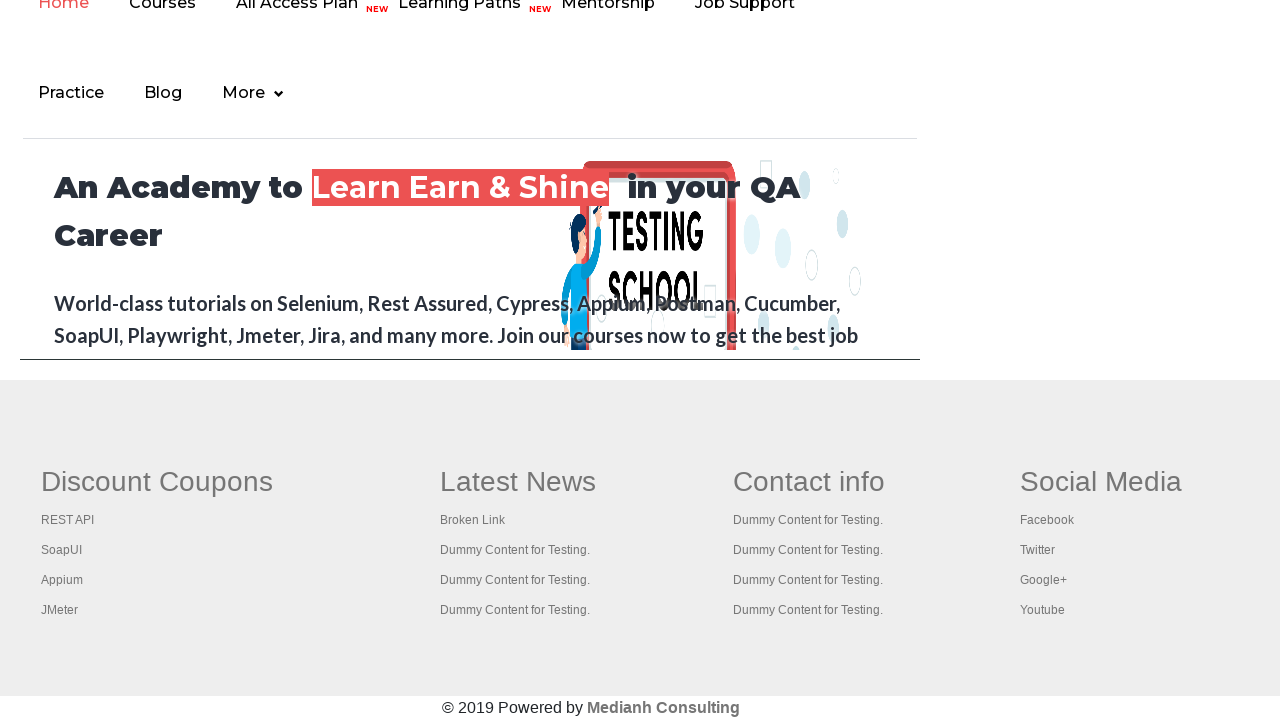